Tests jQuery UI selectmenu custom dropdown by selecting different number options and verifying the selection

Starting URL: https://jqueryui.com/resources/demos/selectmenu/default.html

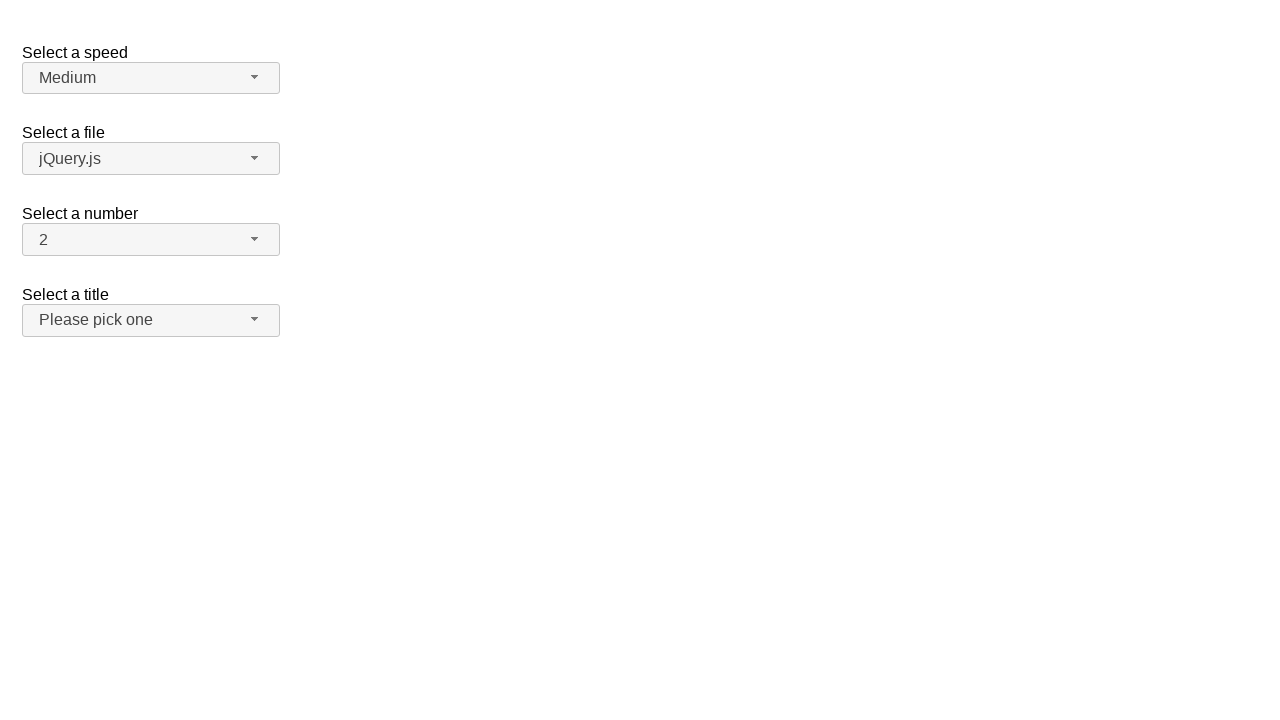

Clicked number dropdown button to open menu at (151, 240) on xpath=//span[@id='number-button']
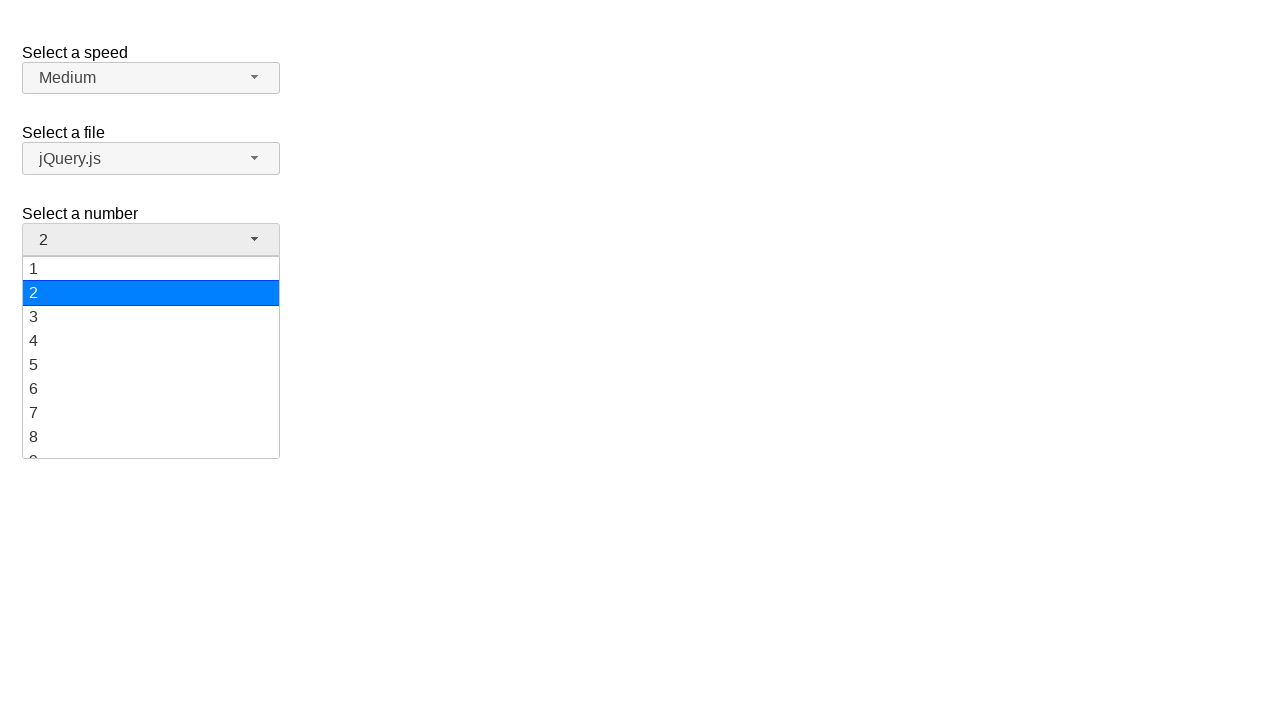

Dropdown menu loaded with number options
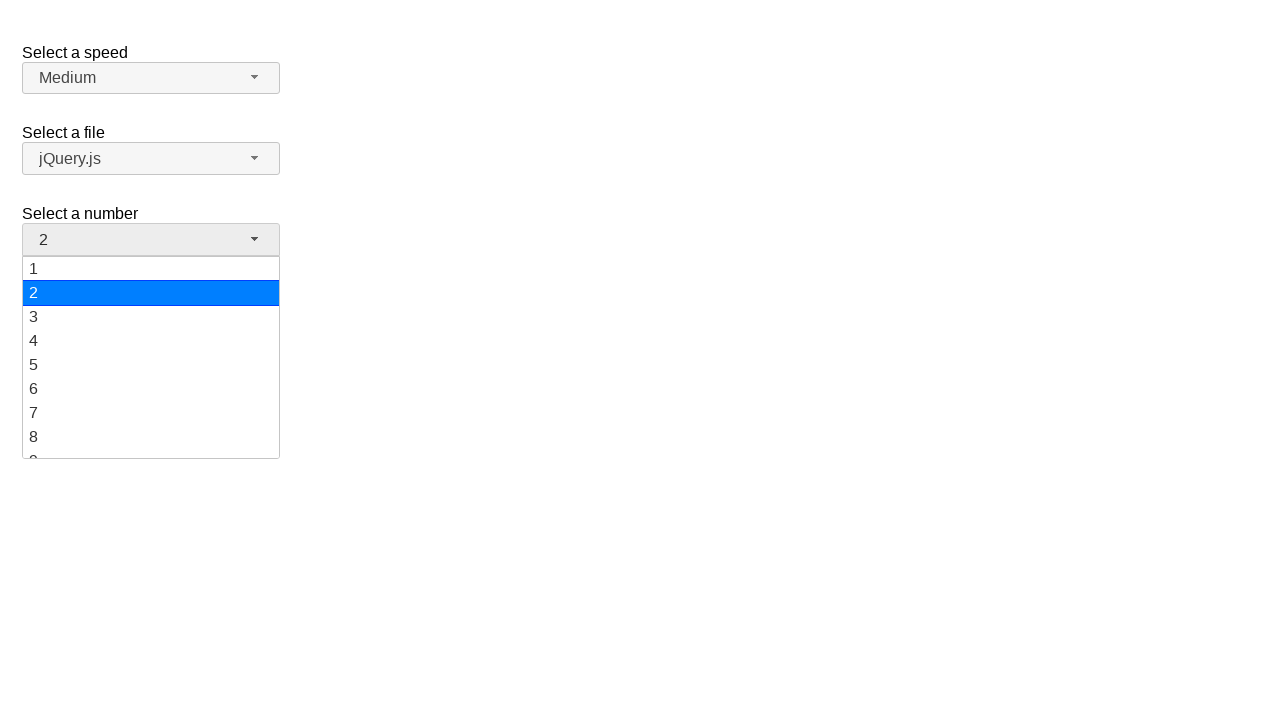

Selected number 8 from dropdown menu at (151, 437) on xpath=//ul[@id='number-menu']//div[text()='8']
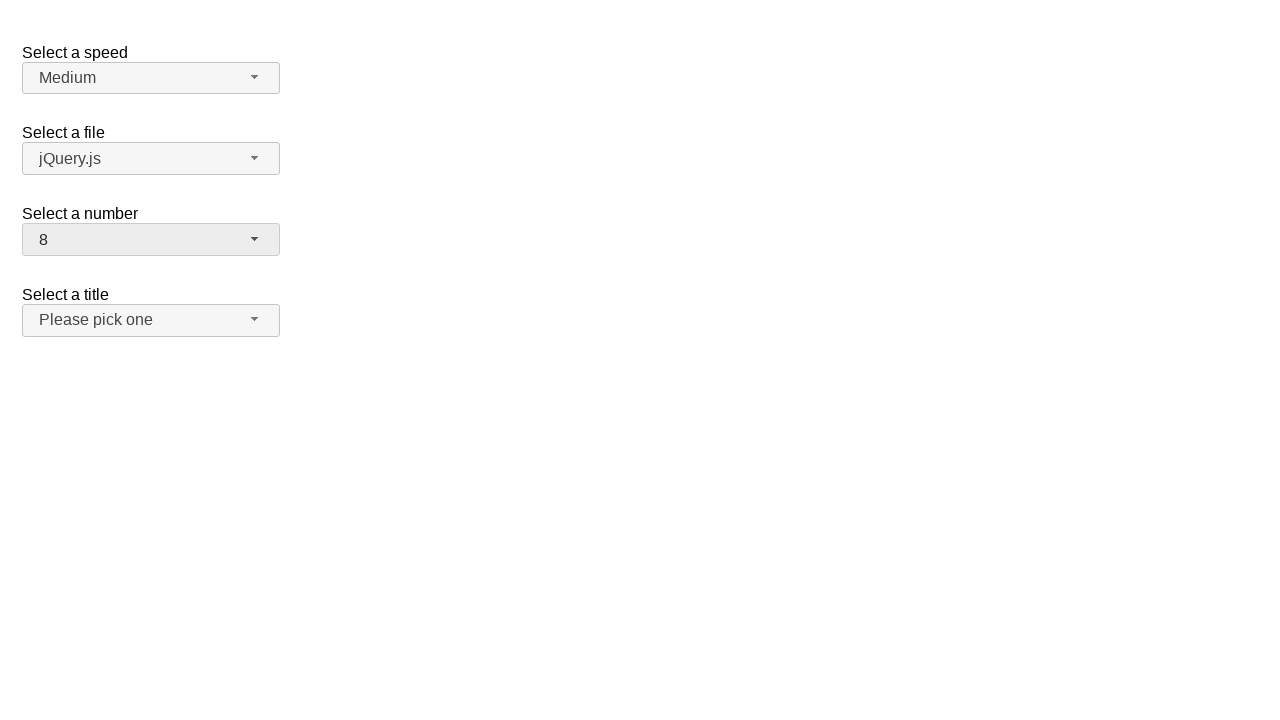

Clicked number dropdown button to open menu at (151, 240) on xpath=//span[@id='number-button']
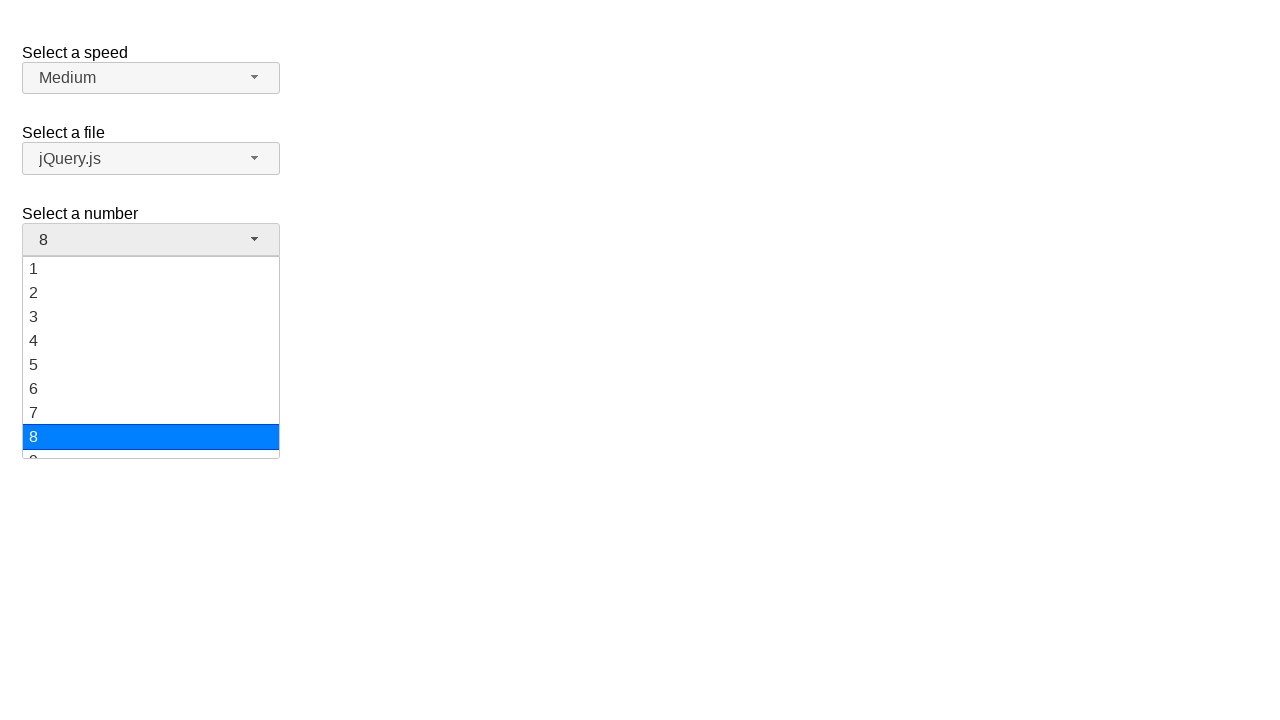

Dropdown menu loaded with number options
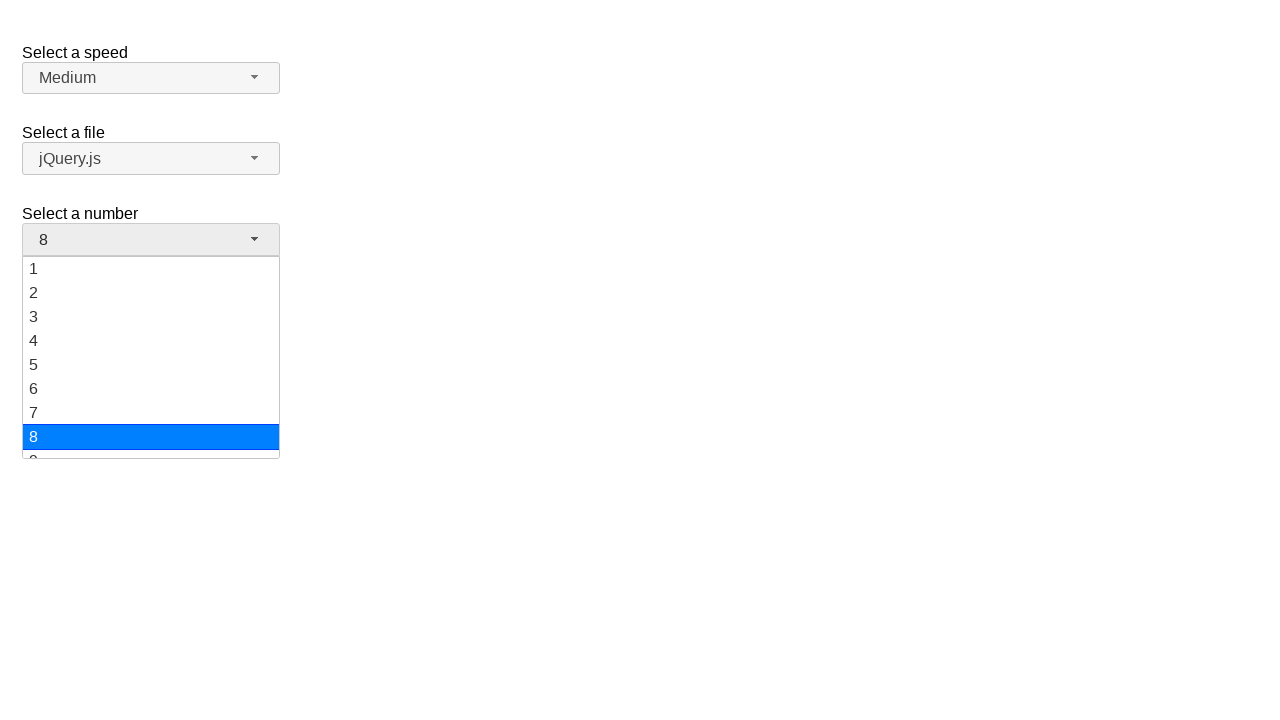

Selected number 16 from dropdown menu at (151, 373) on xpath=//ul[@id='number-menu']//div[text()='16']
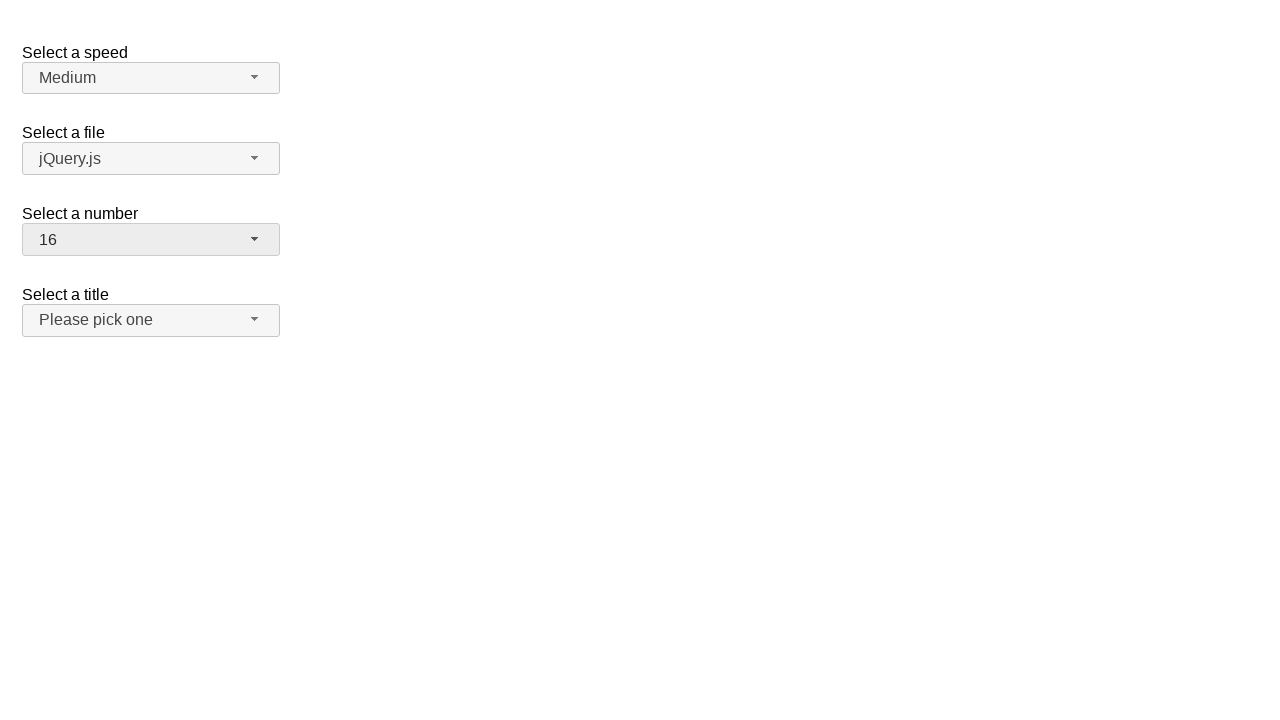

Clicked number dropdown button to open menu at (151, 240) on xpath=//span[@id='number-button']
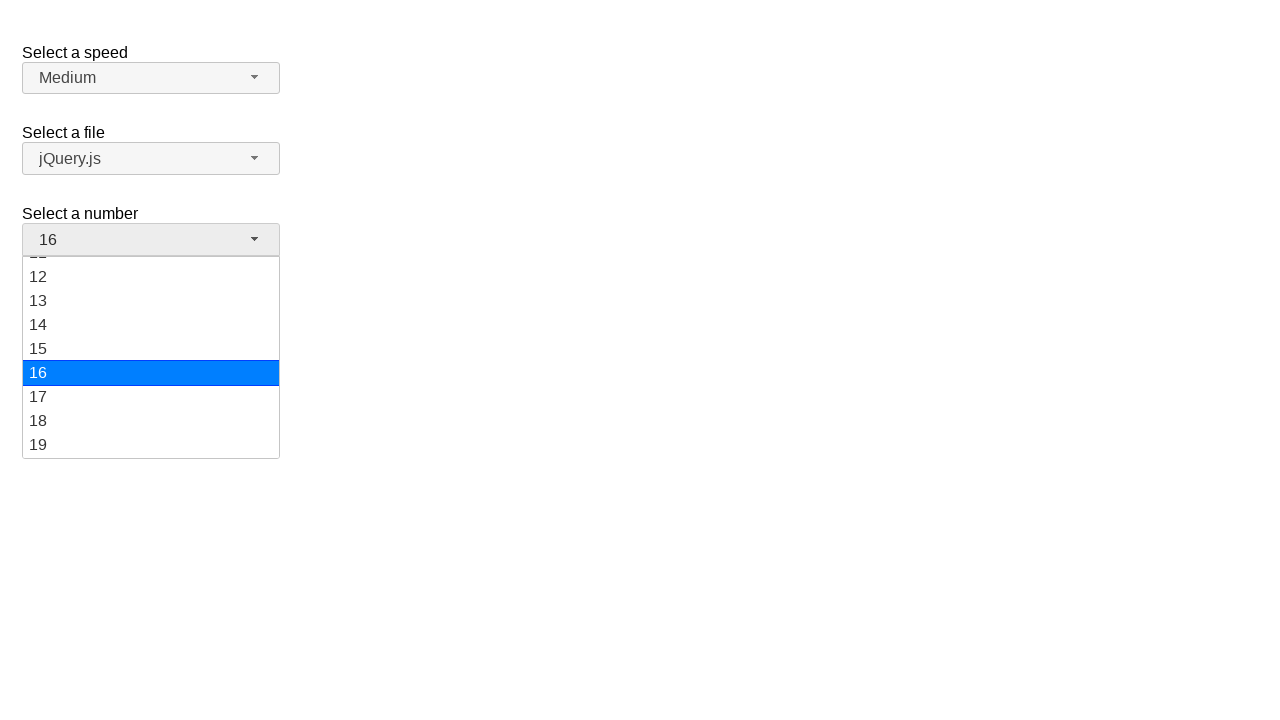

Dropdown menu loaded with number options
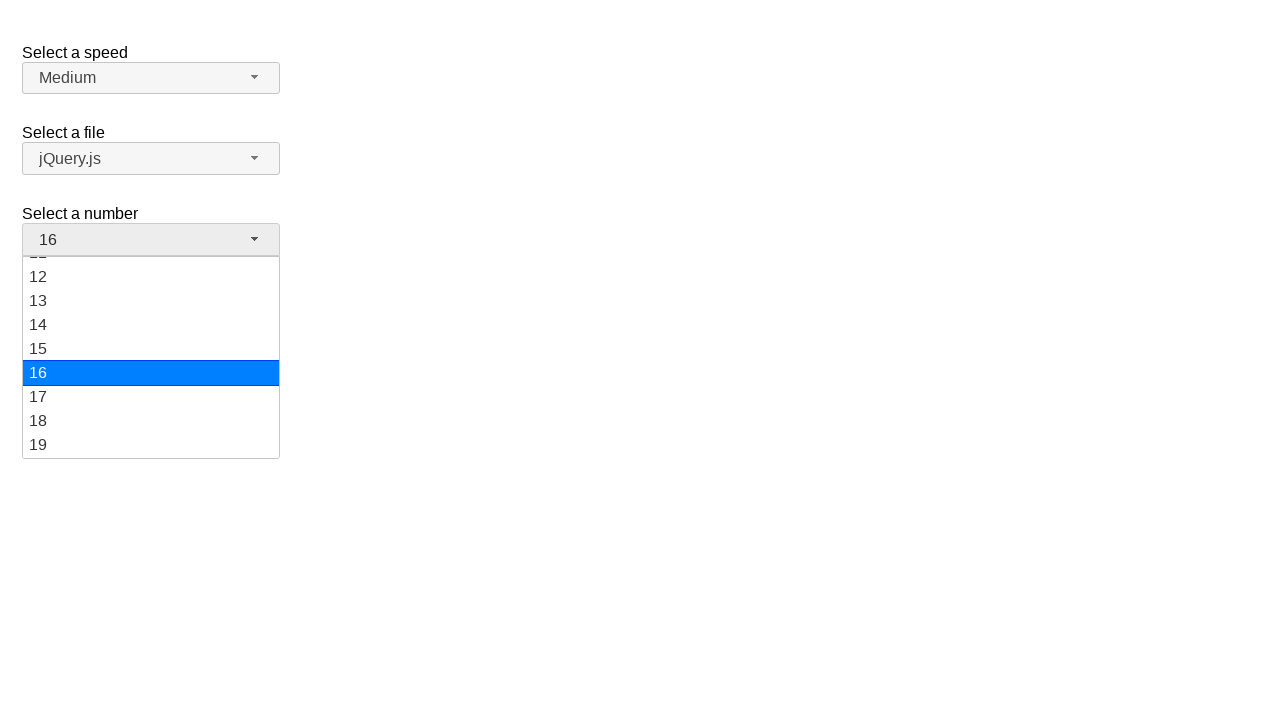

Selected number 3 from dropdown menu at (151, 317) on xpath=//ul[@id='number-menu']//div[text()='3']
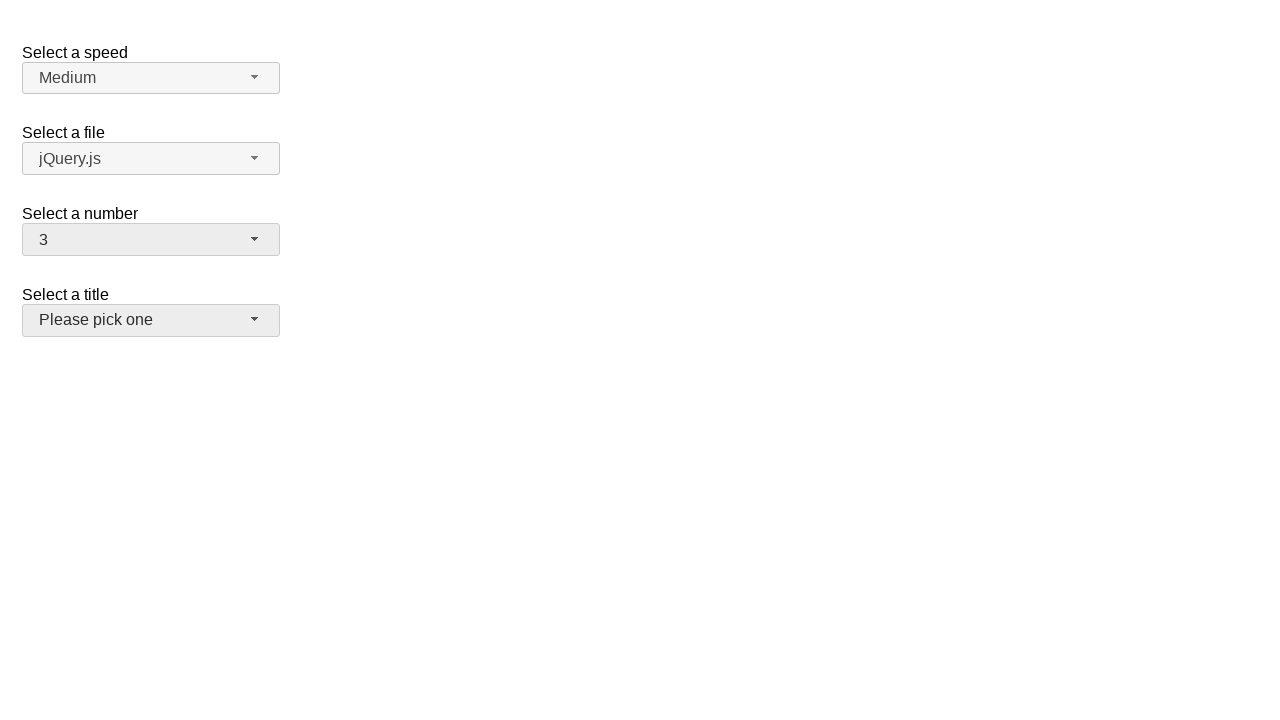

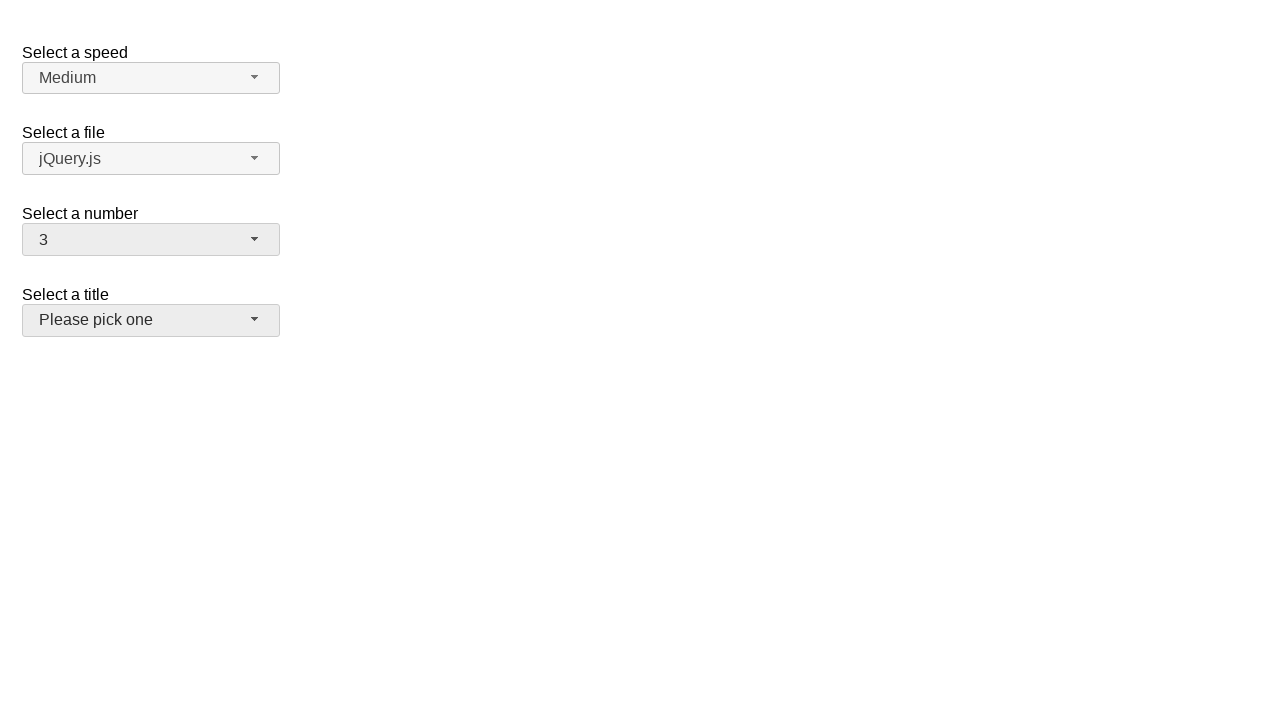